Tests routing filters (All, Active, Completed) and the browser back button navigation.

Starting URL: https://demo.playwright.dev/todomvc

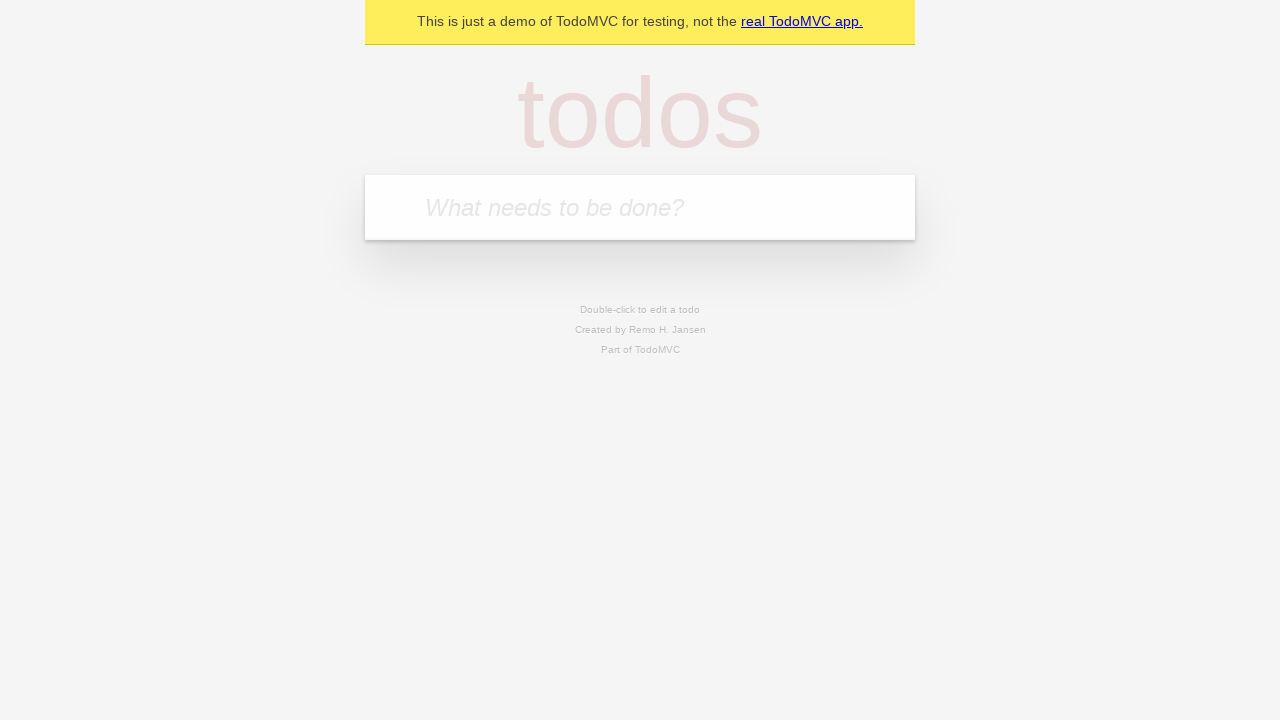

Filled todo input with 'buy some cheese' on internal:attr=[placeholder="What needs to be done?"i]
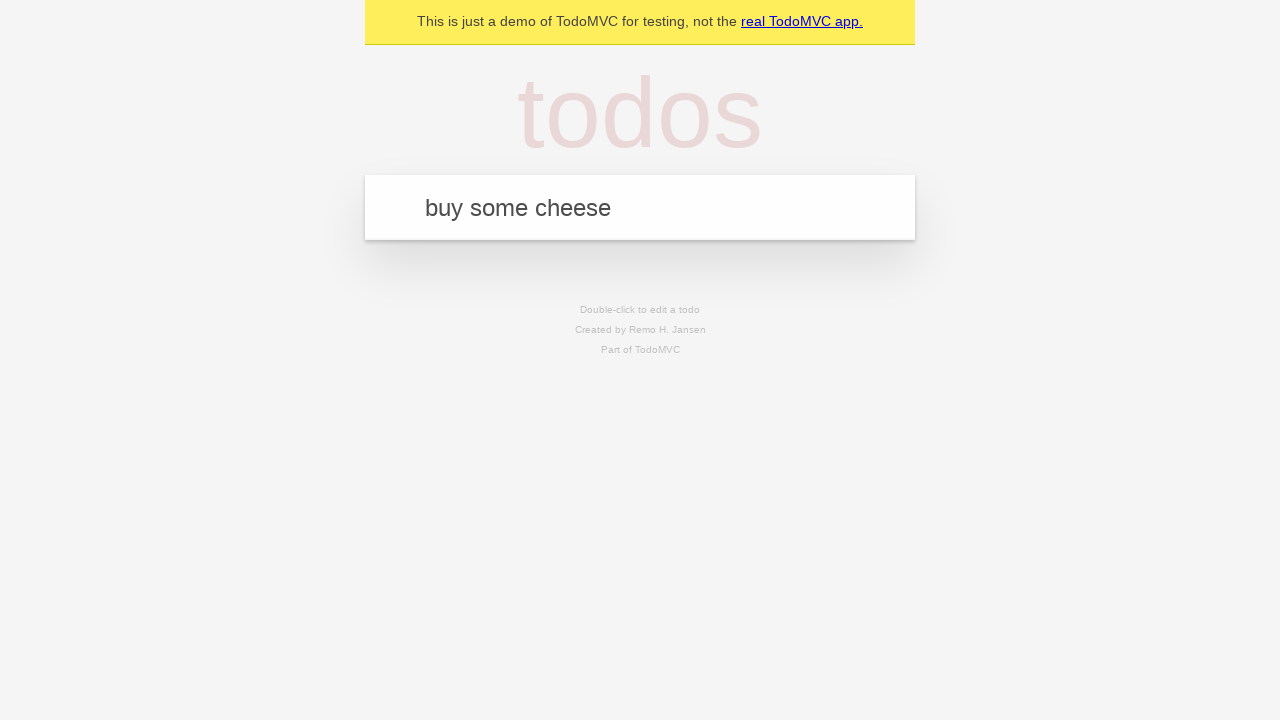

Pressed Enter to create first todo on internal:attr=[placeholder="What needs to be done?"i]
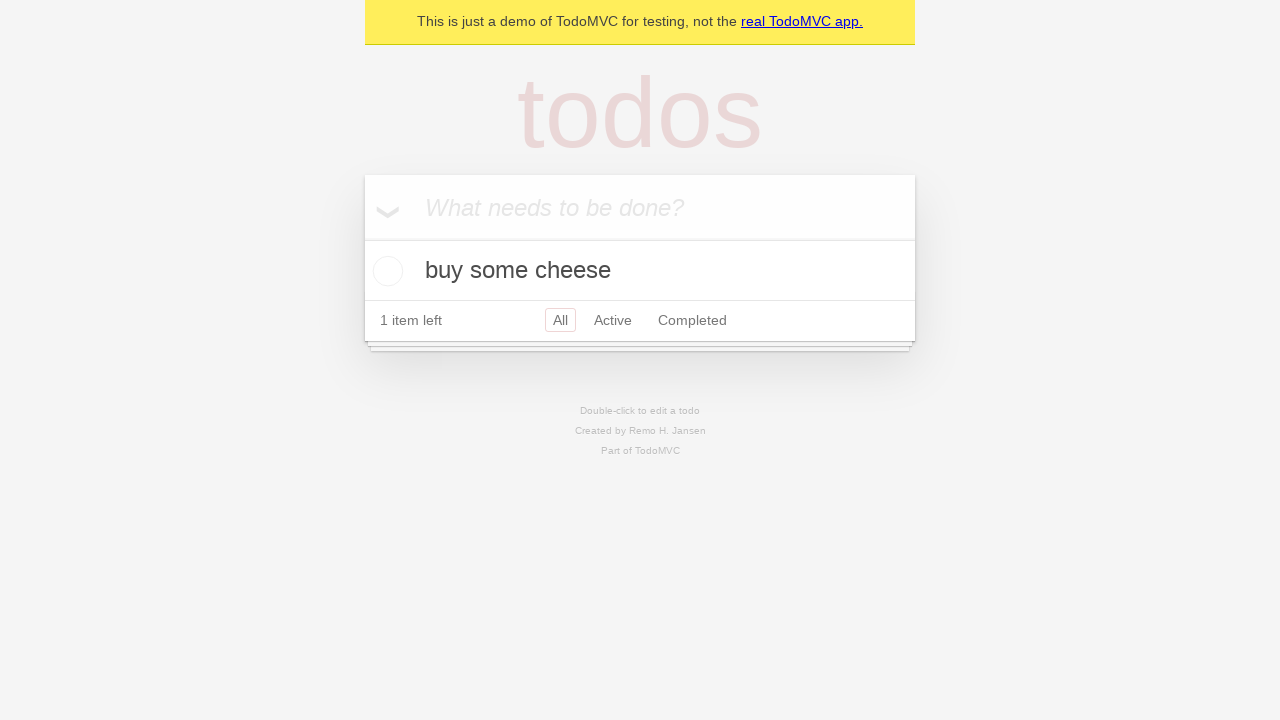

Filled todo input with 'feed the cat' on internal:attr=[placeholder="What needs to be done?"i]
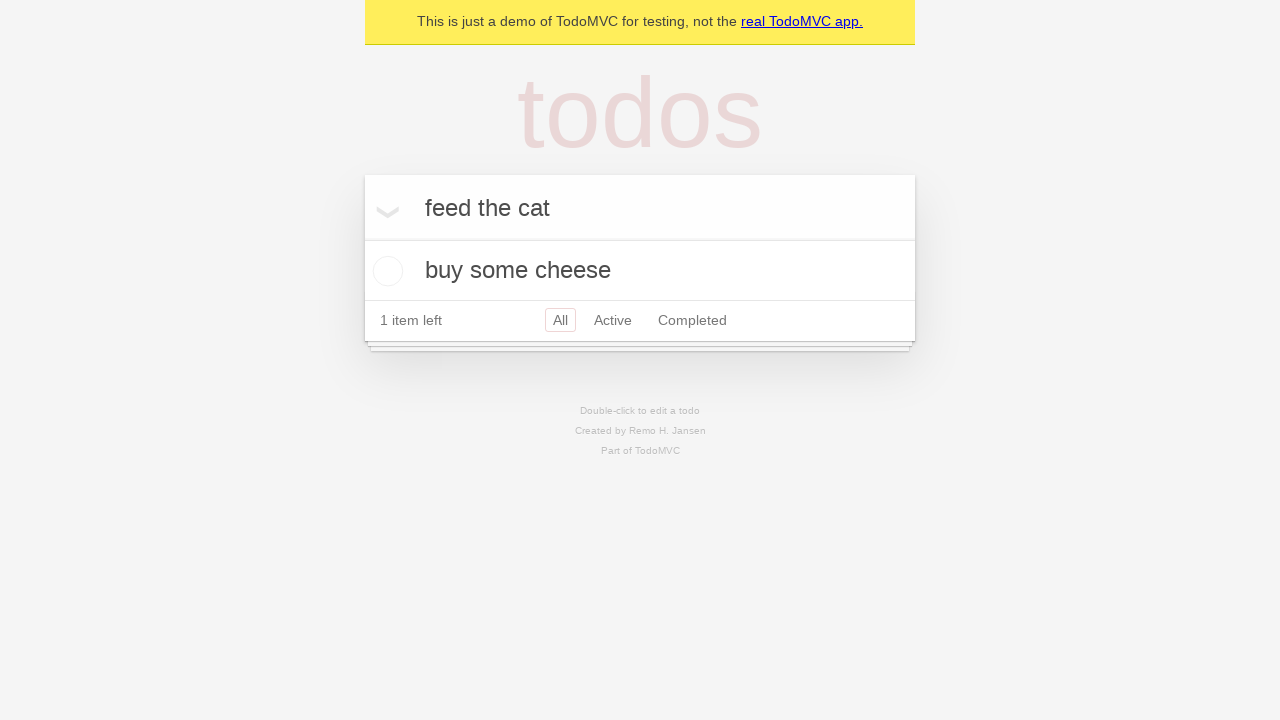

Pressed Enter to create second todo on internal:attr=[placeholder="What needs to be done?"i]
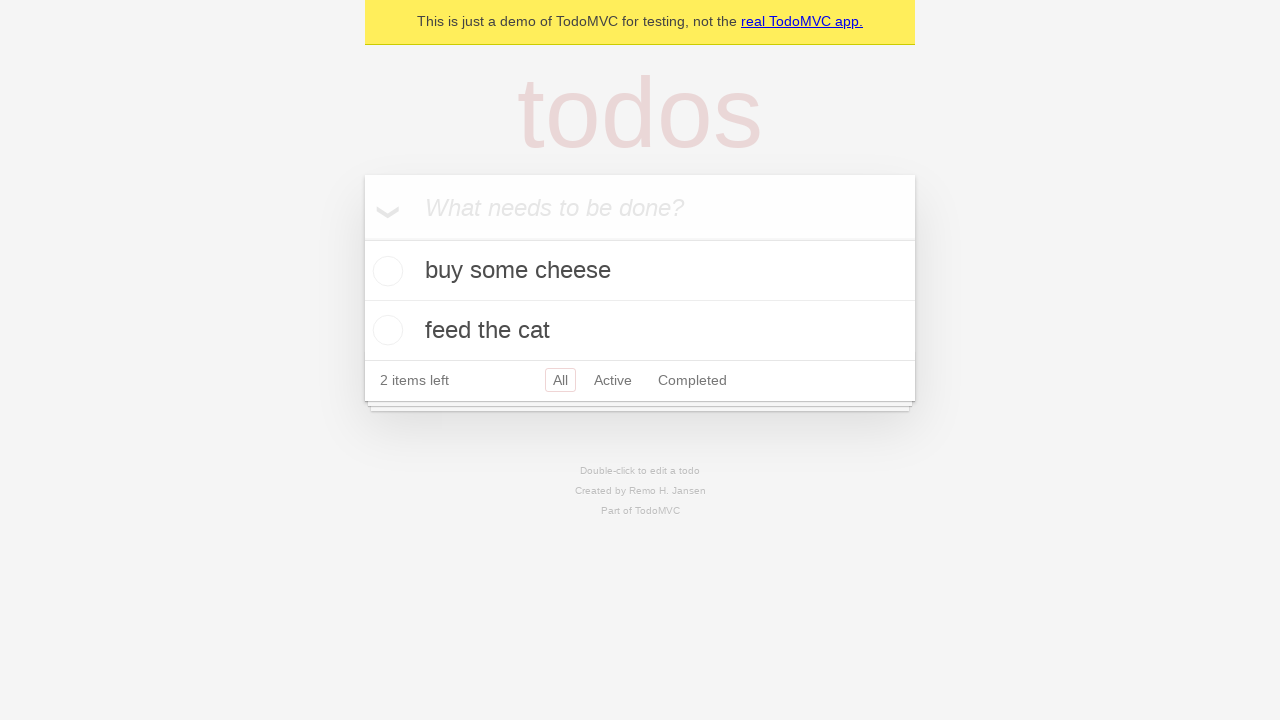

Filled todo input with 'book a doctors appointment' on internal:attr=[placeholder="What needs to be done?"i]
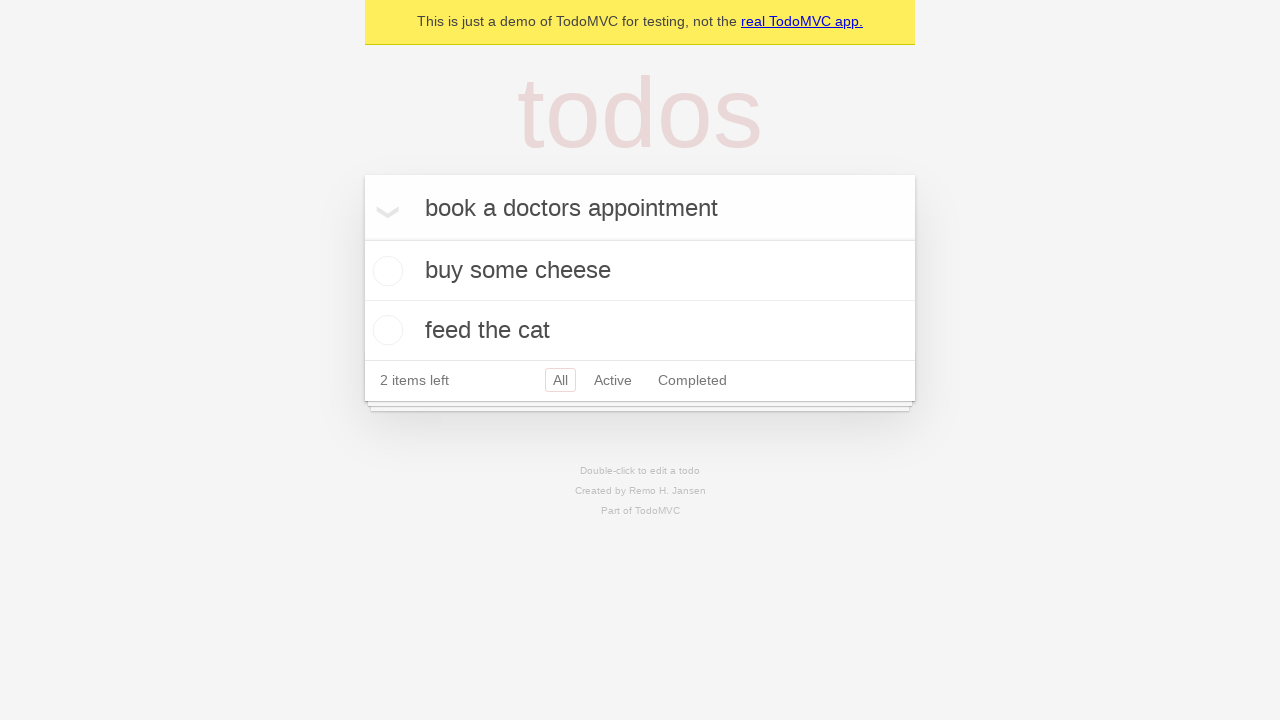

Pressed Enter to create third todo on internal:attr=[placeholder="What needs to be done?"i]
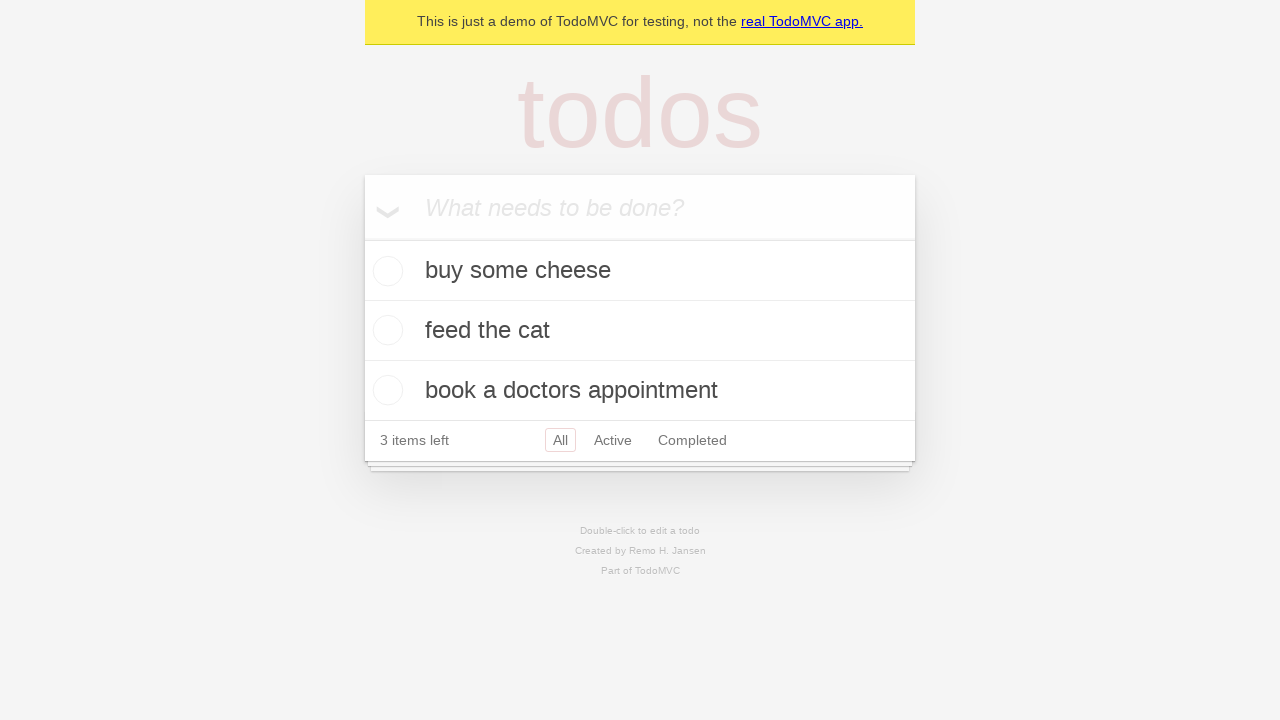

Checked the second todo item (feed the cat) at (385, 330) on internal:testid=[data-testid="todo-item"s] >> nth=1 >> internal:role=checkbox
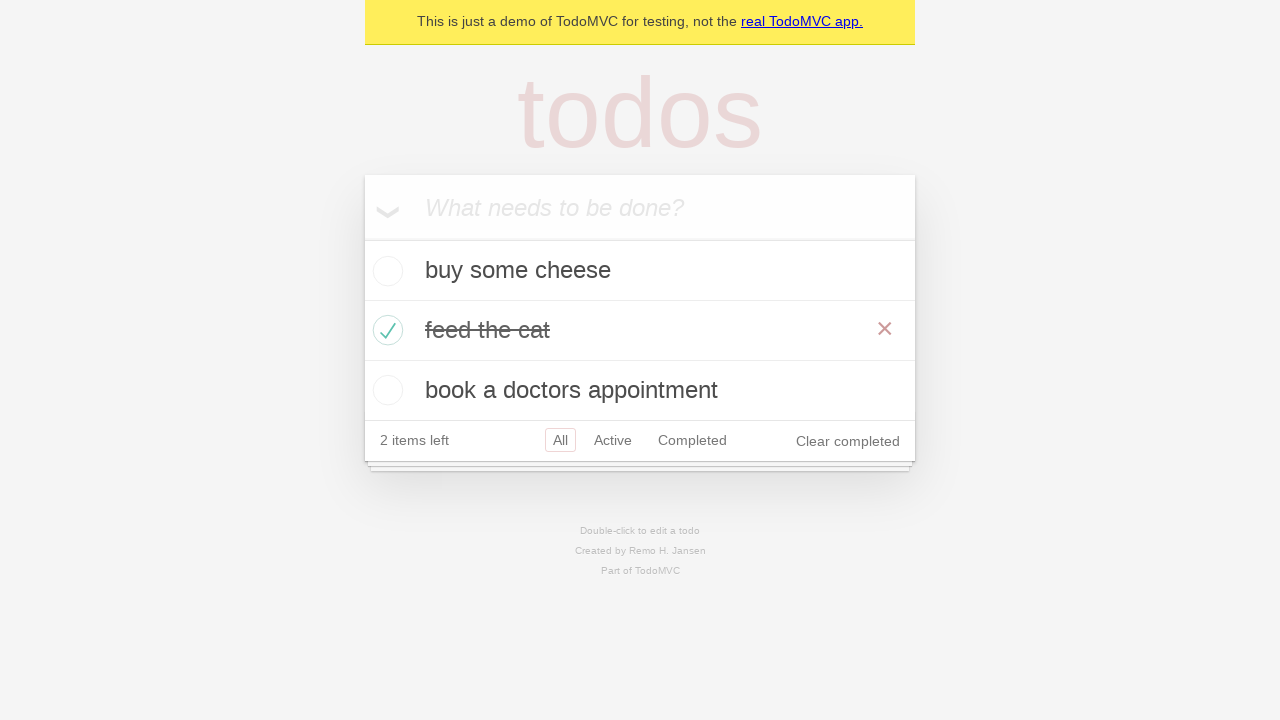

Clicked 'All' filter to show all todos at (560, 440) on internal:role=link[name="All"i]
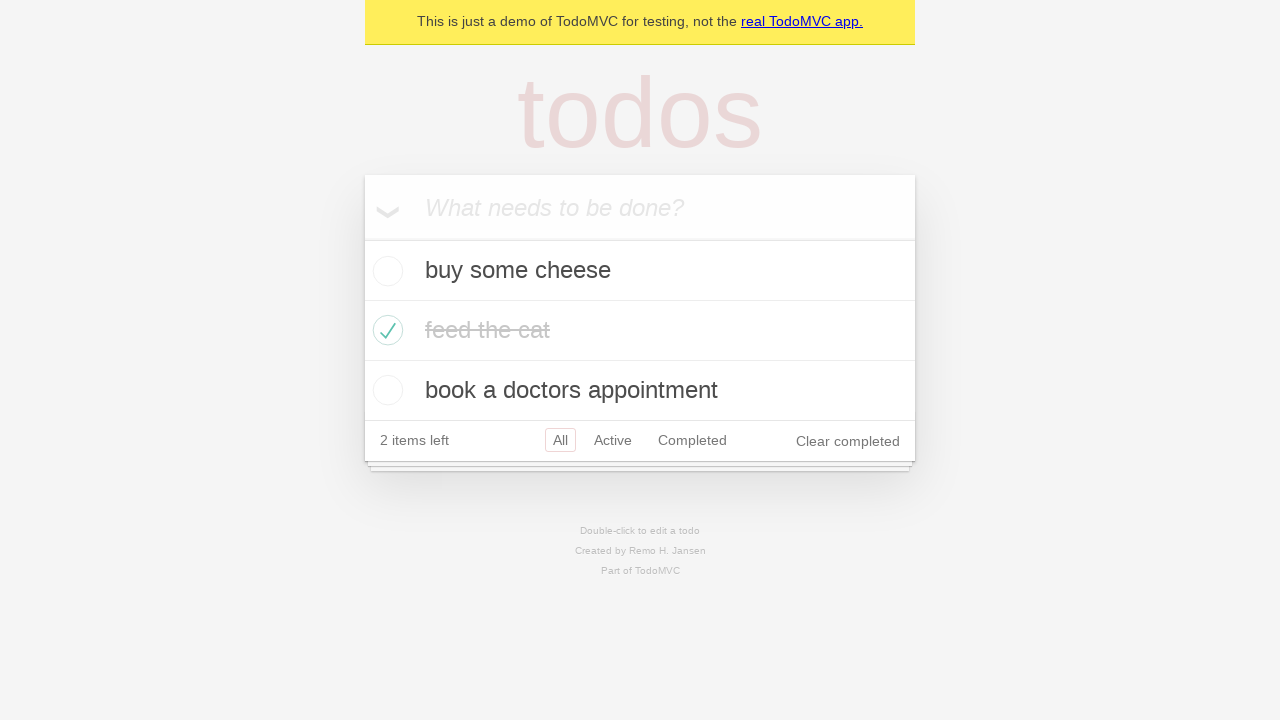

Clicked 'Active' filter to show only active todos at (613, 440) on internal:role=link[name="Active"i]
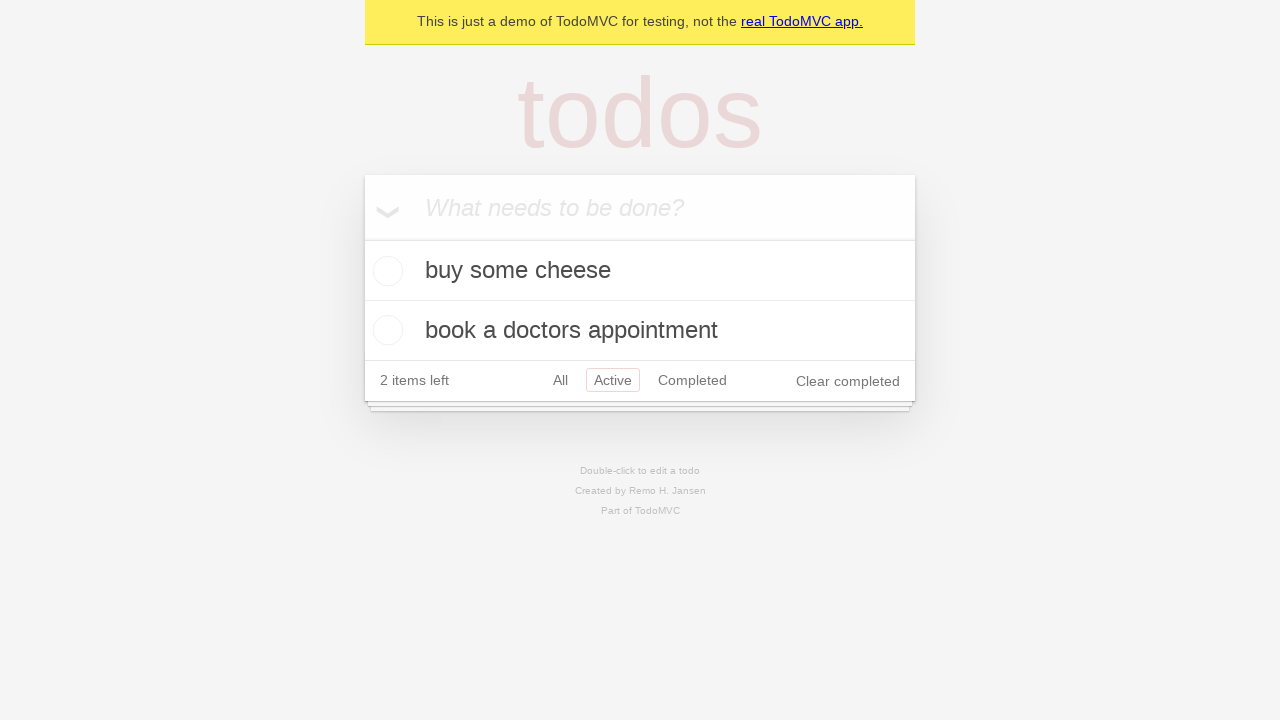

Clicked 'Completed' filter to show only completed todos at (692, 380) on internal:role=link[name="Completed"i]
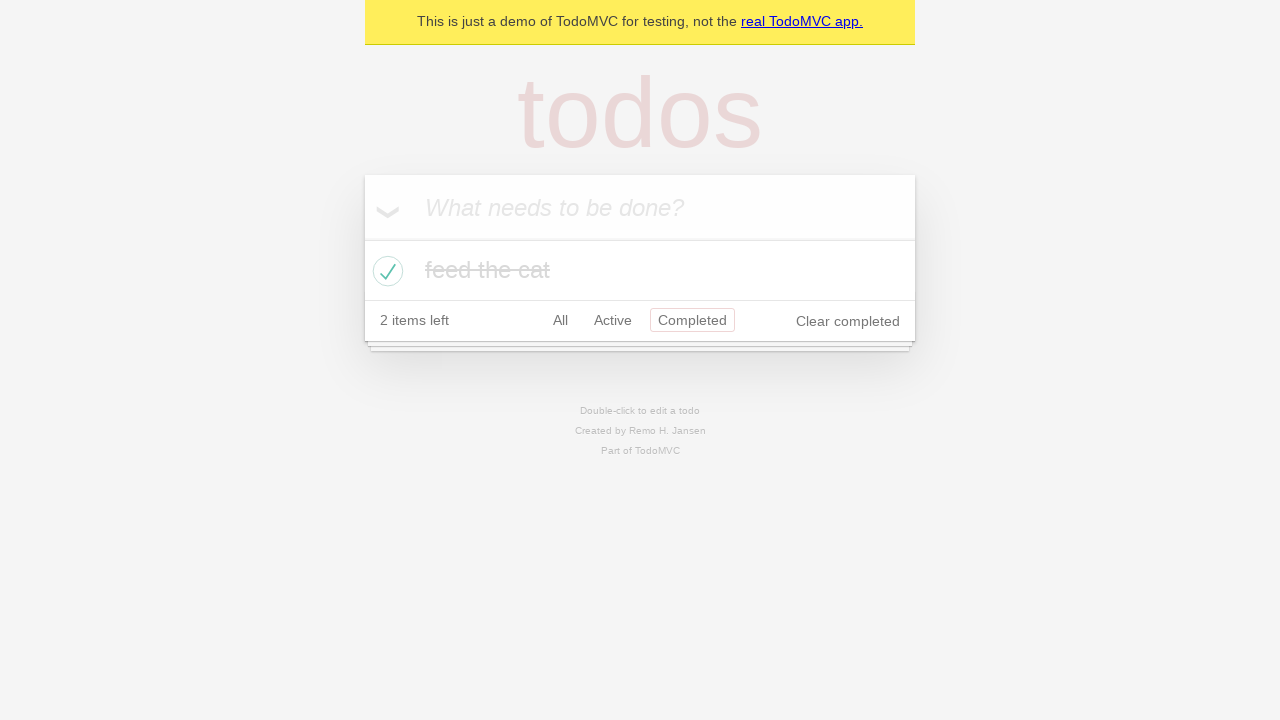

Navigated back using browser back button to 'Active' filter
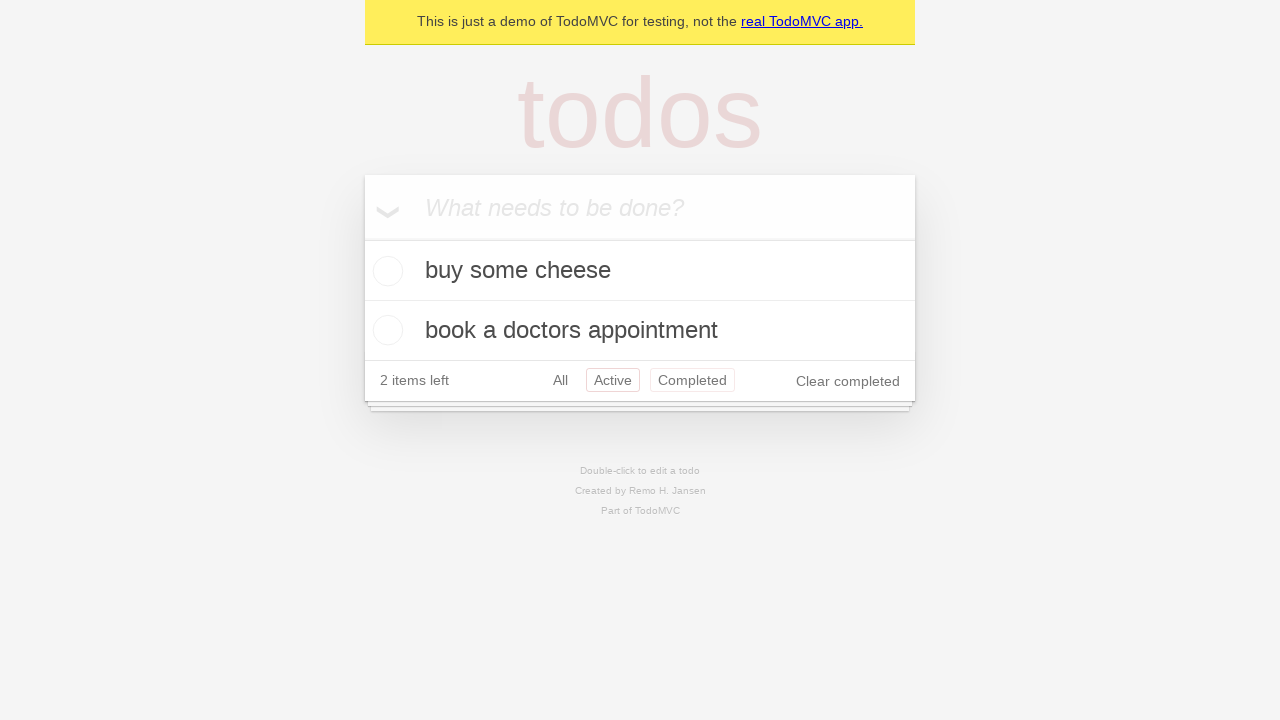

Navigated back using browser back button to 'All' filter
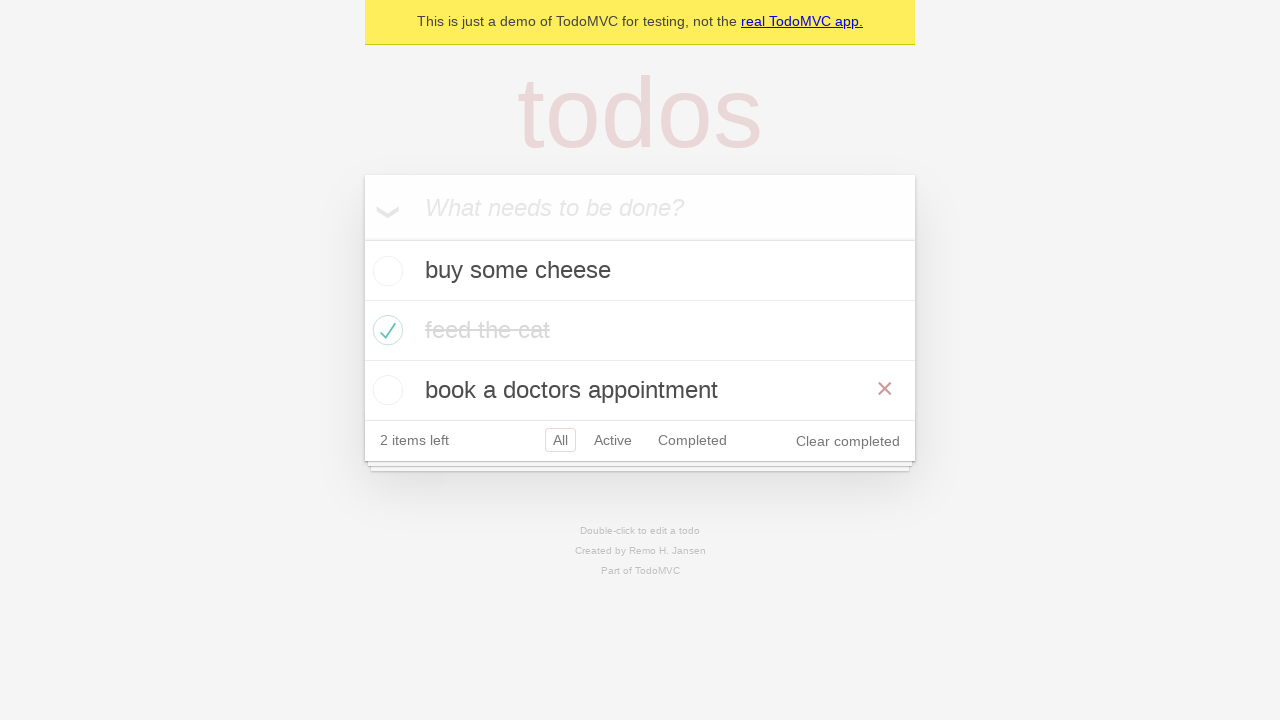

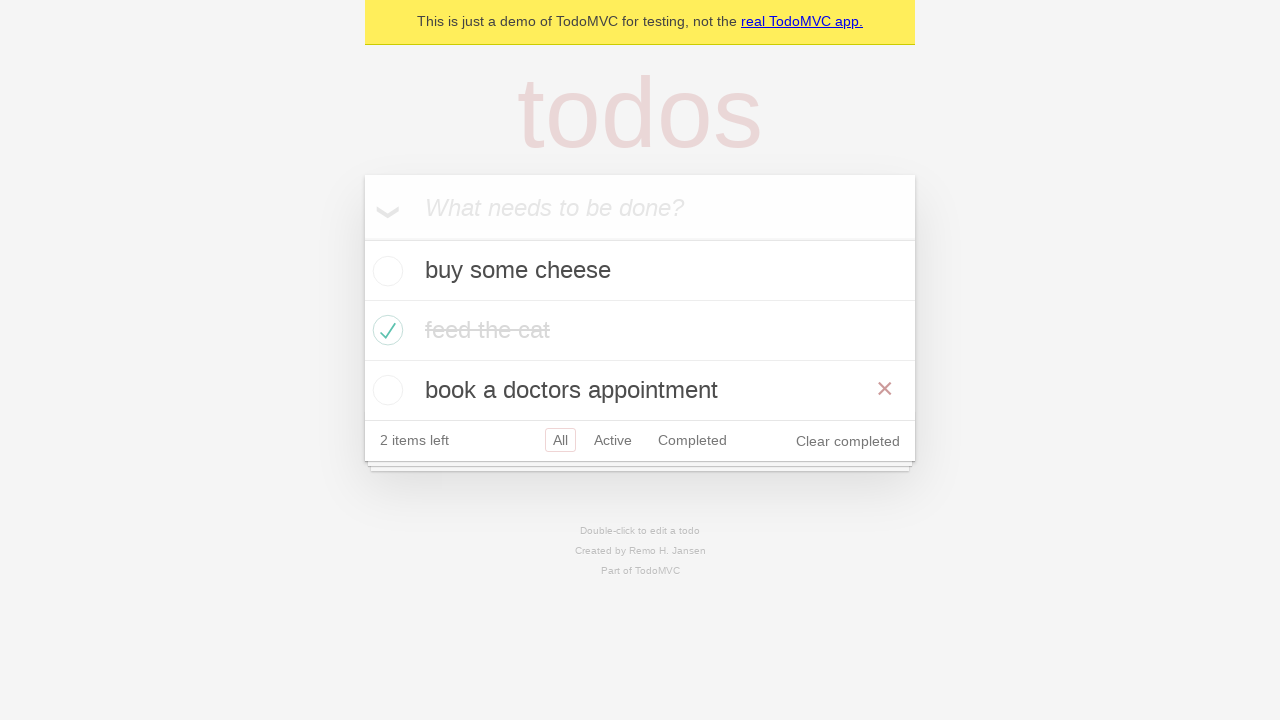